Tests dynamic controls page by verifying a textbox is initially disabled, clicking the Enable button, waiting for the textbox to become enabled, and verifying the success message appears.

Starting URL: https://the-internet.herokuapp.com/dynamic_controls

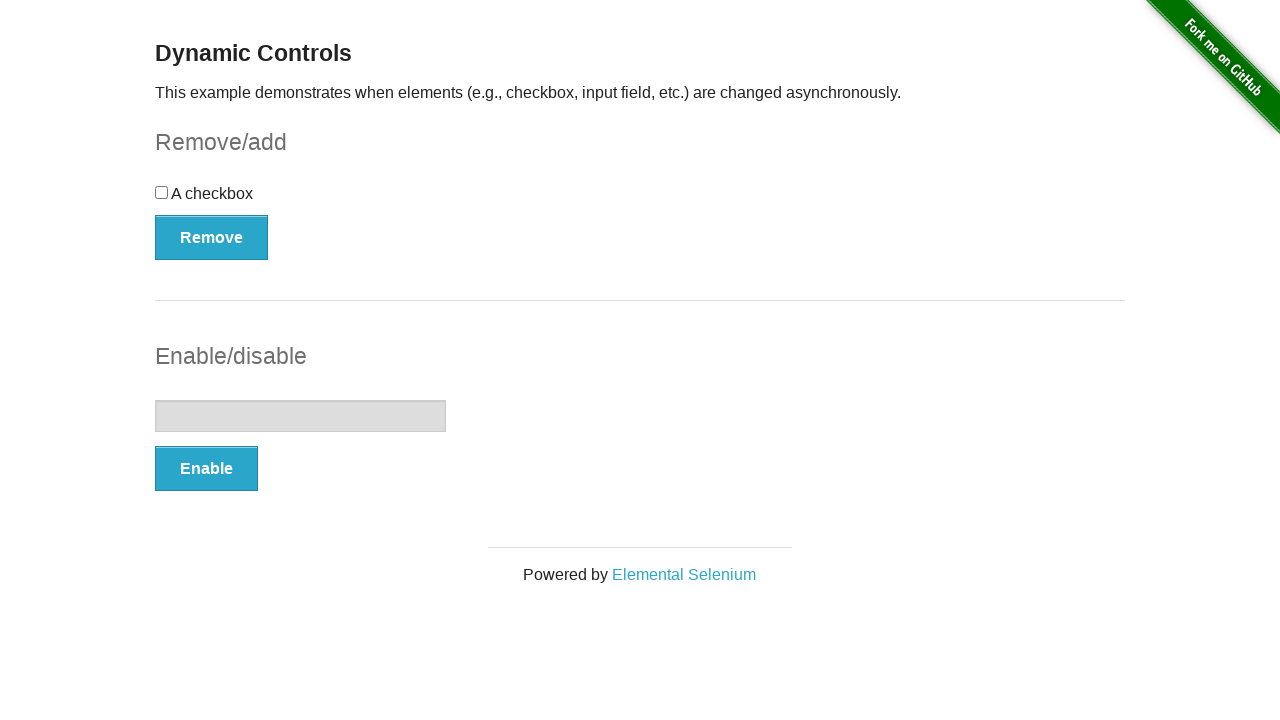

Navigated to dynamic controls page
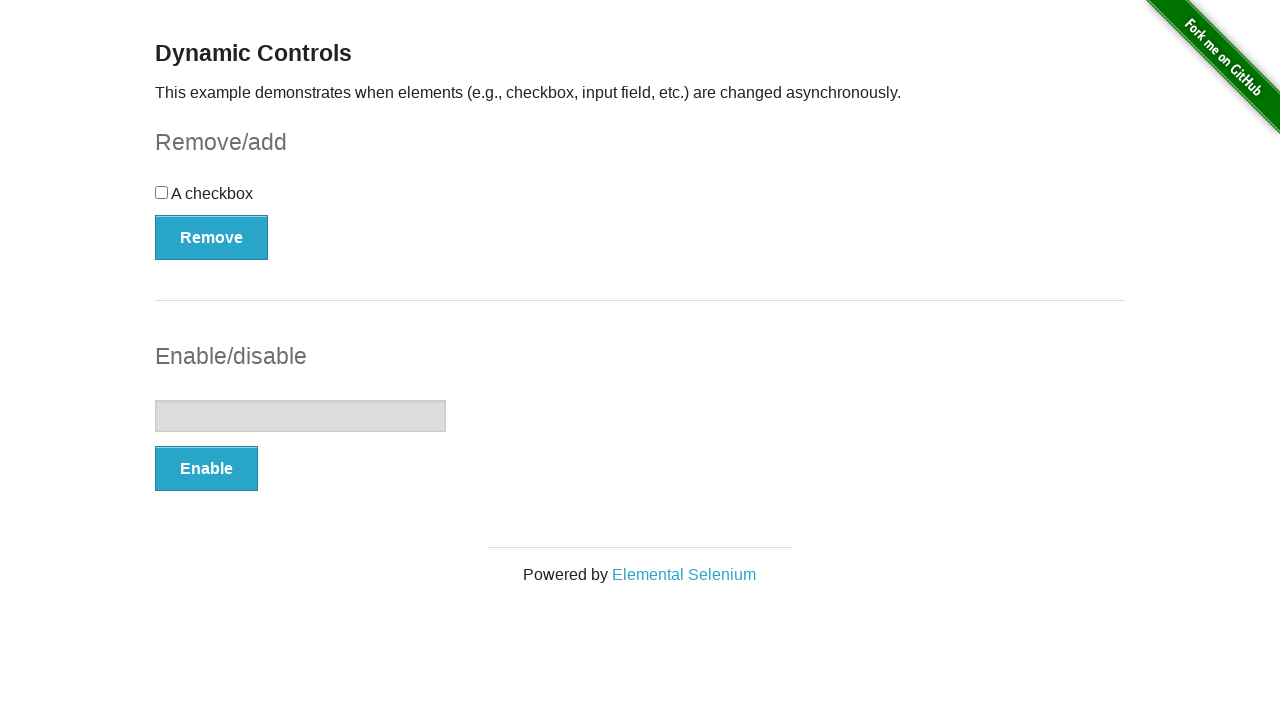

Located textbox element
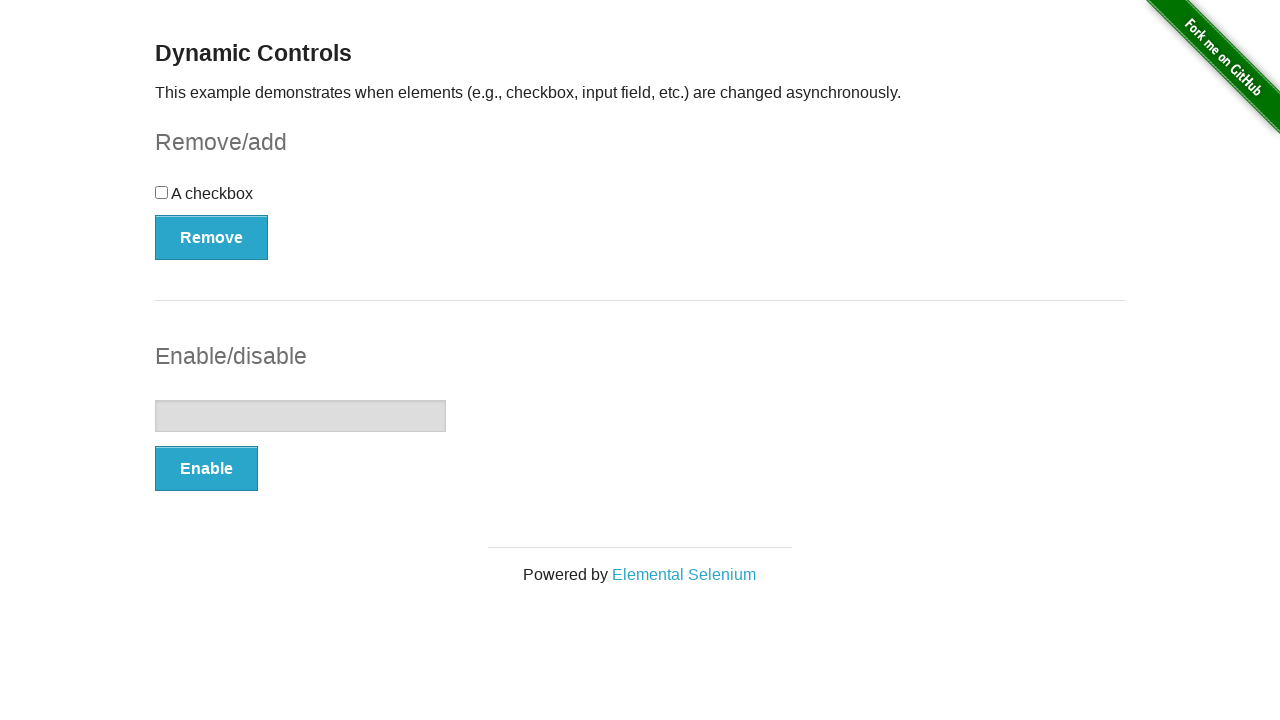

Verified textbox is initially disabled
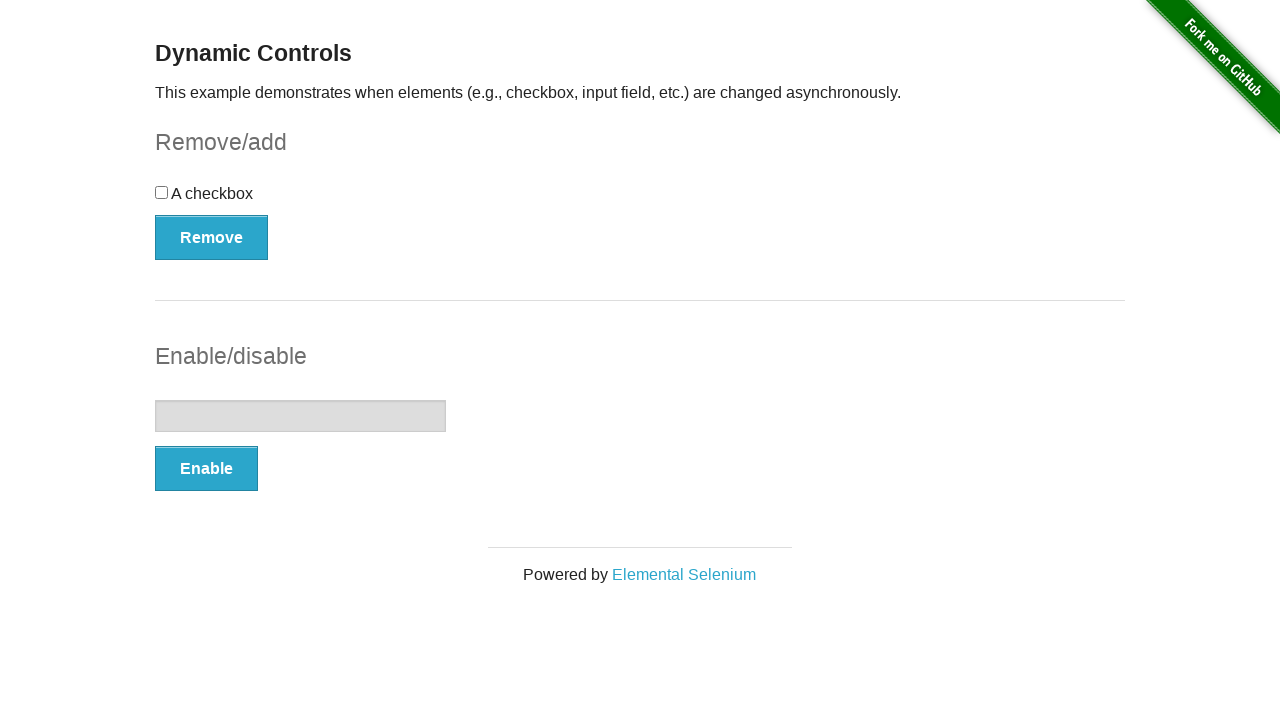

Clicked the Enable button at (206, 469) on xpath=//*[text()='Enable']
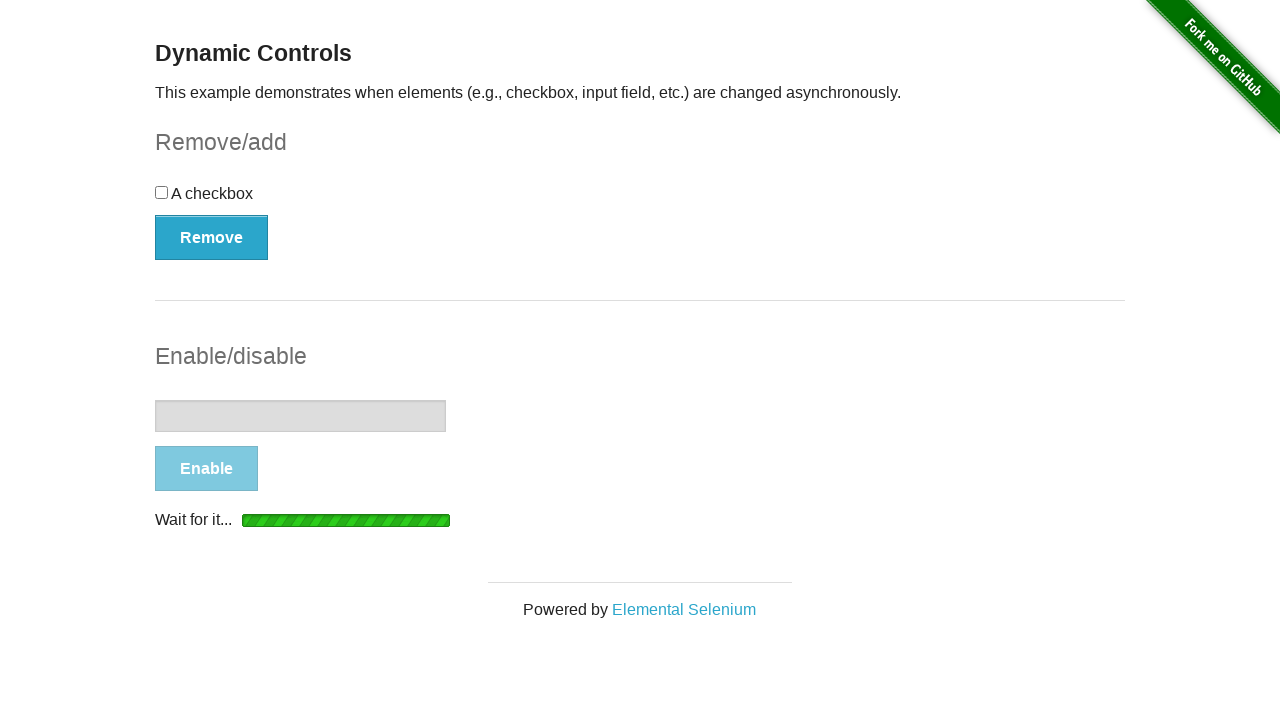

Waited for textbox to become enabled
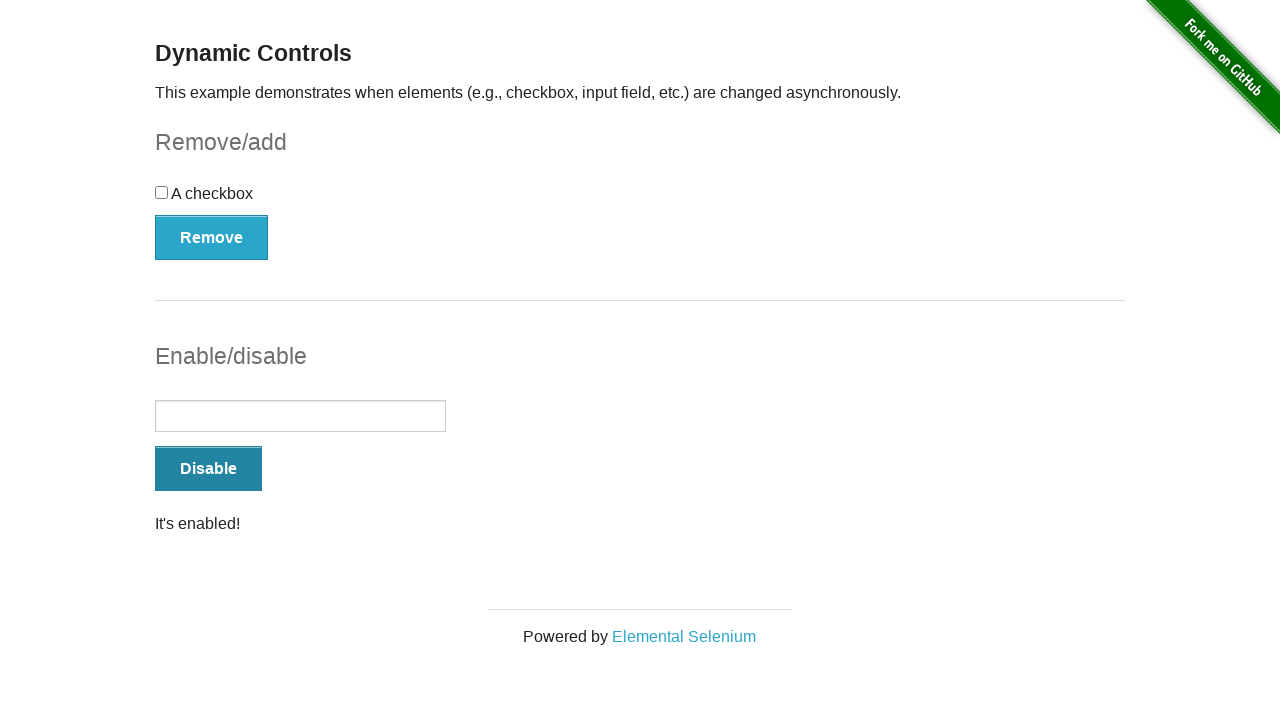

Located success message element
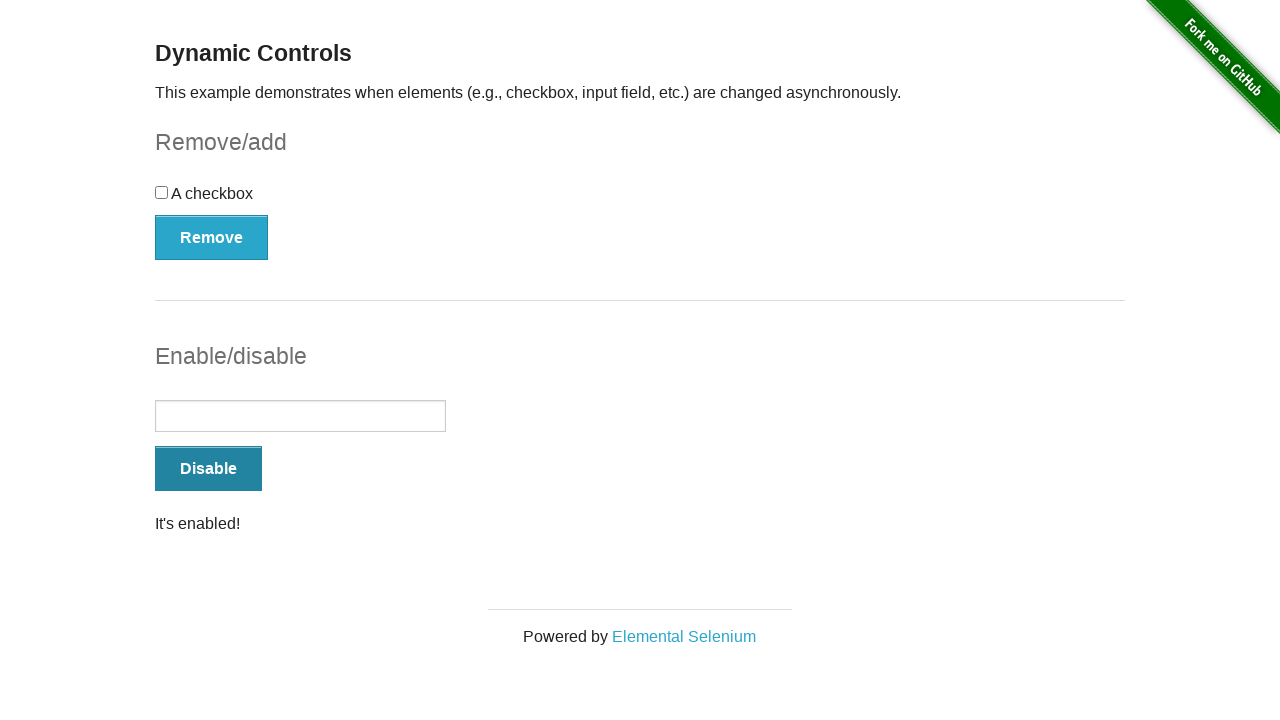

Verified success message is visible
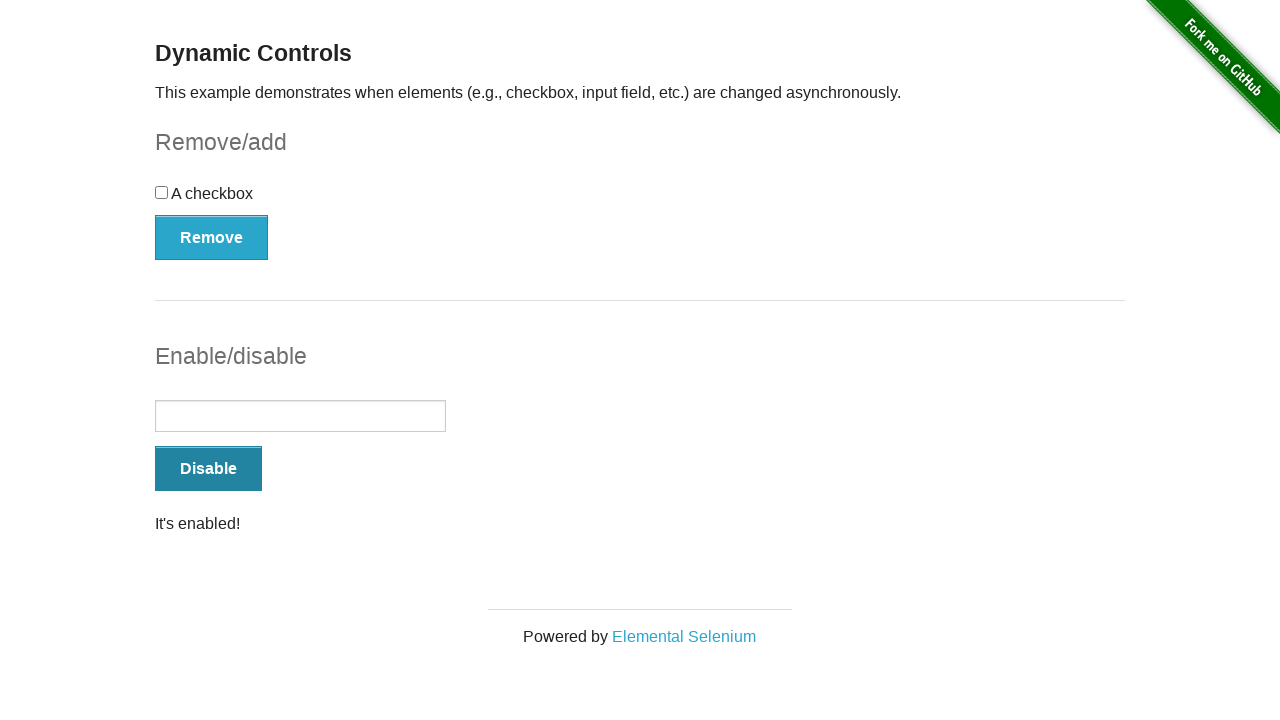

Verified textbox is now enabled
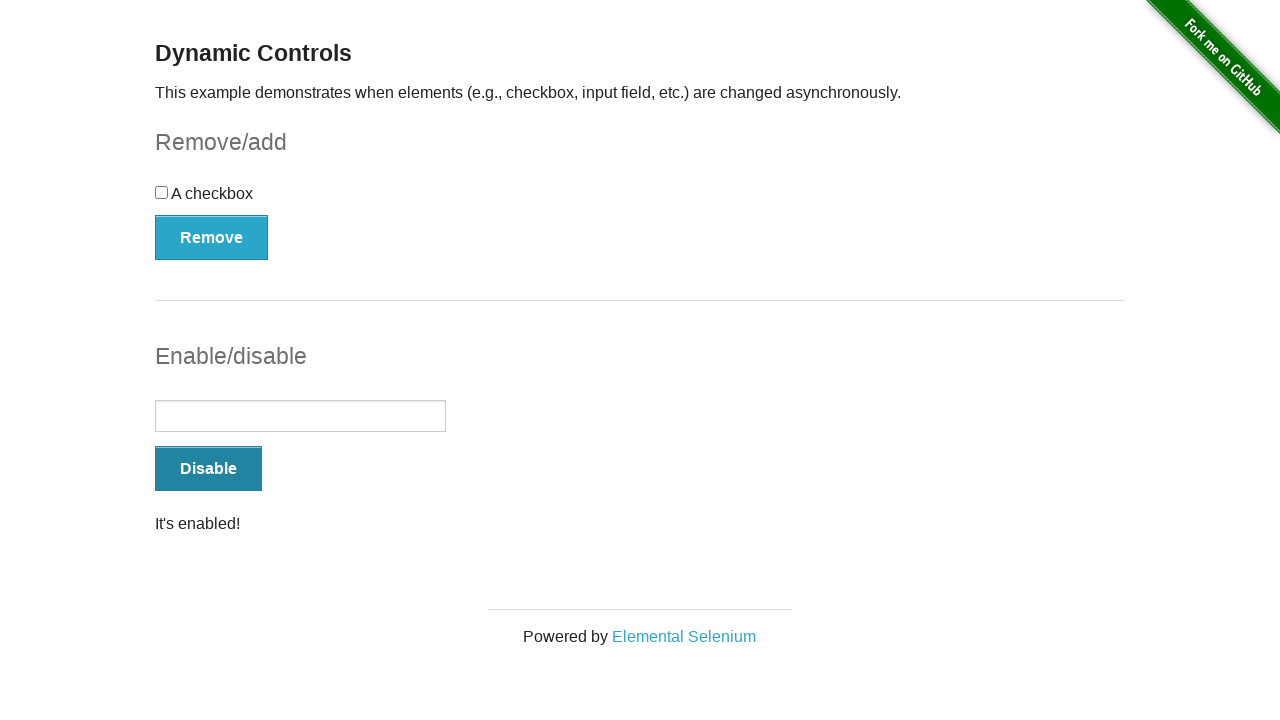

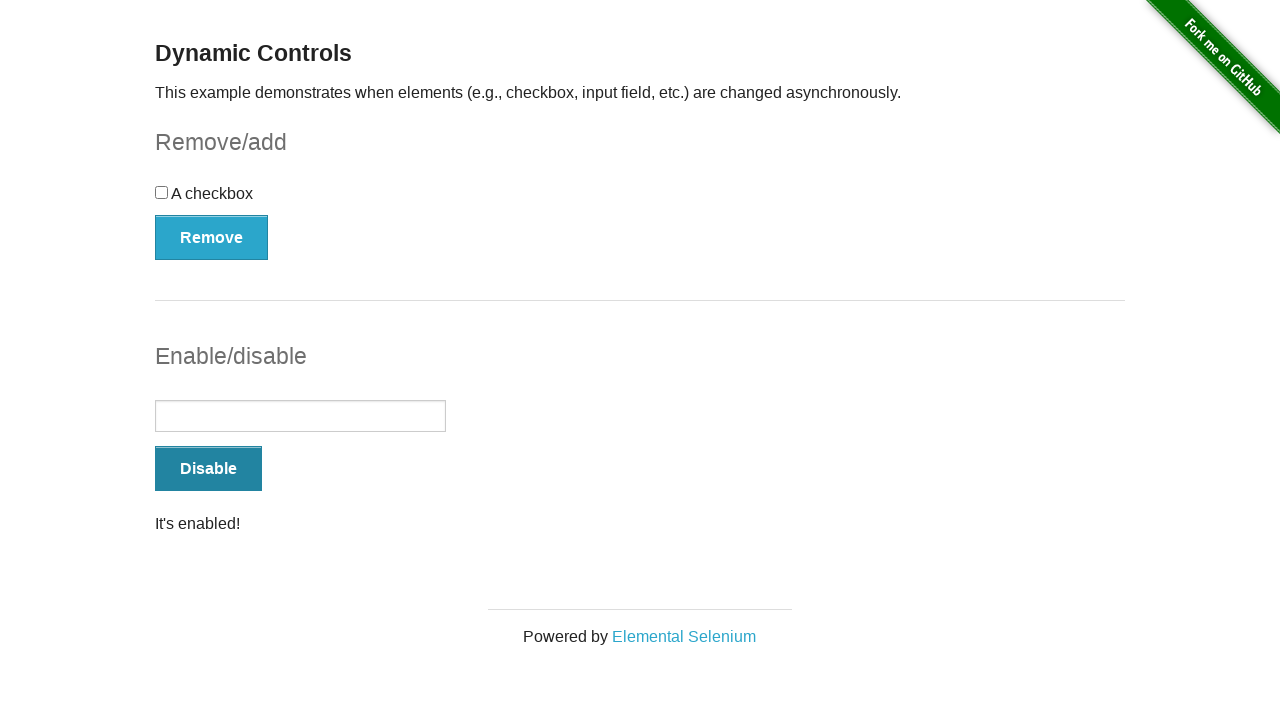